Tests double-click interaction on a popup element and then clicks on a link, verifying mouse interaction functionality on the page.

Starting URL: https://grotechminds.com/left-double-click/

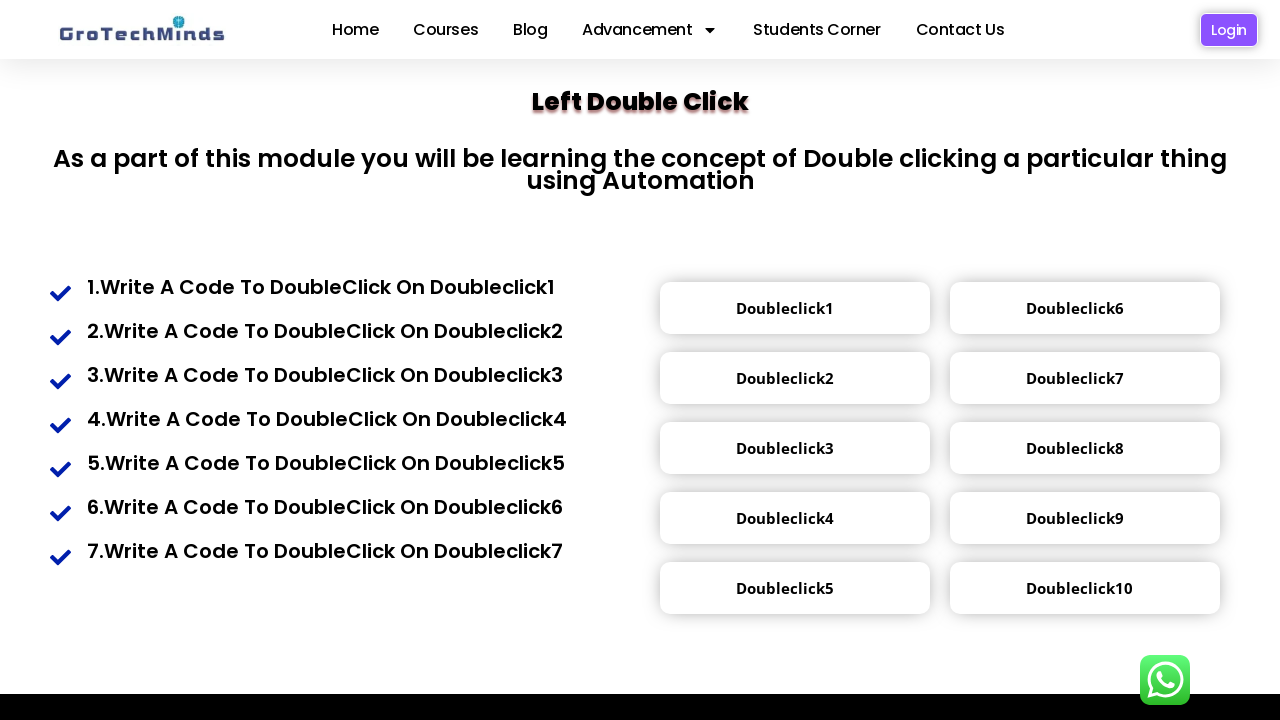

Popup element became visible
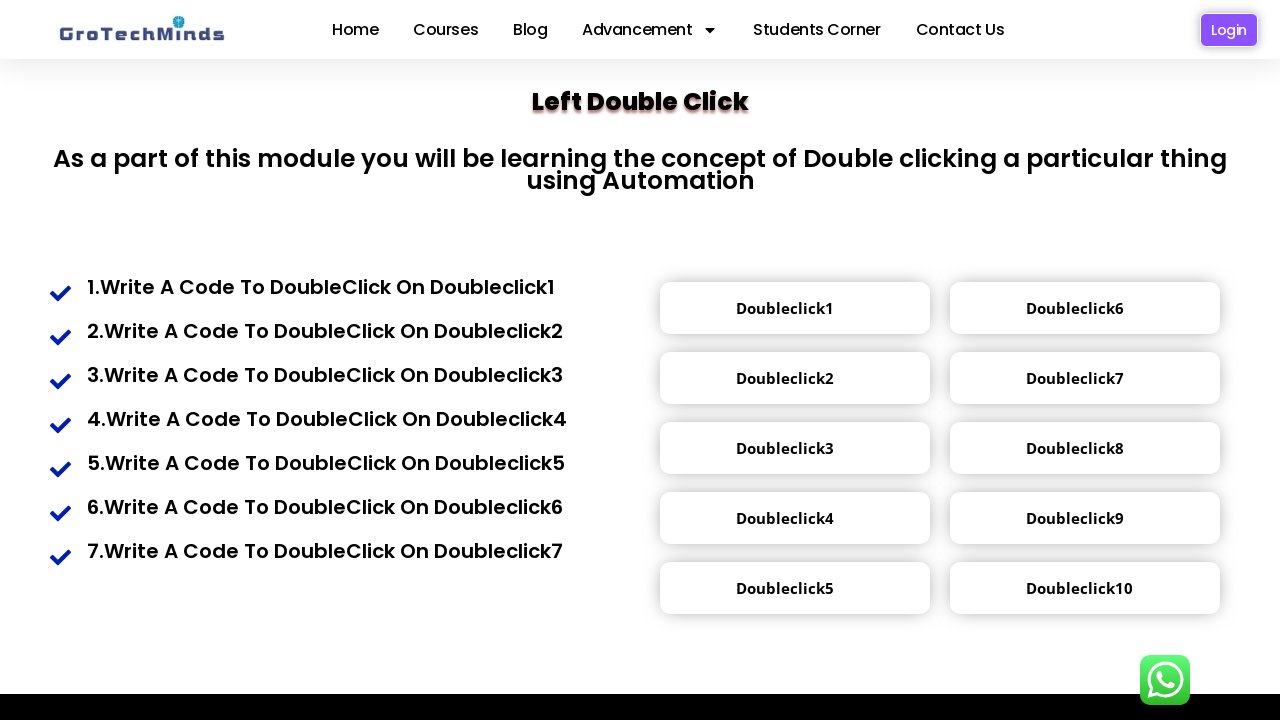

Double-clicked on popup element to trigger interaction at (785, 308) on div.popup1
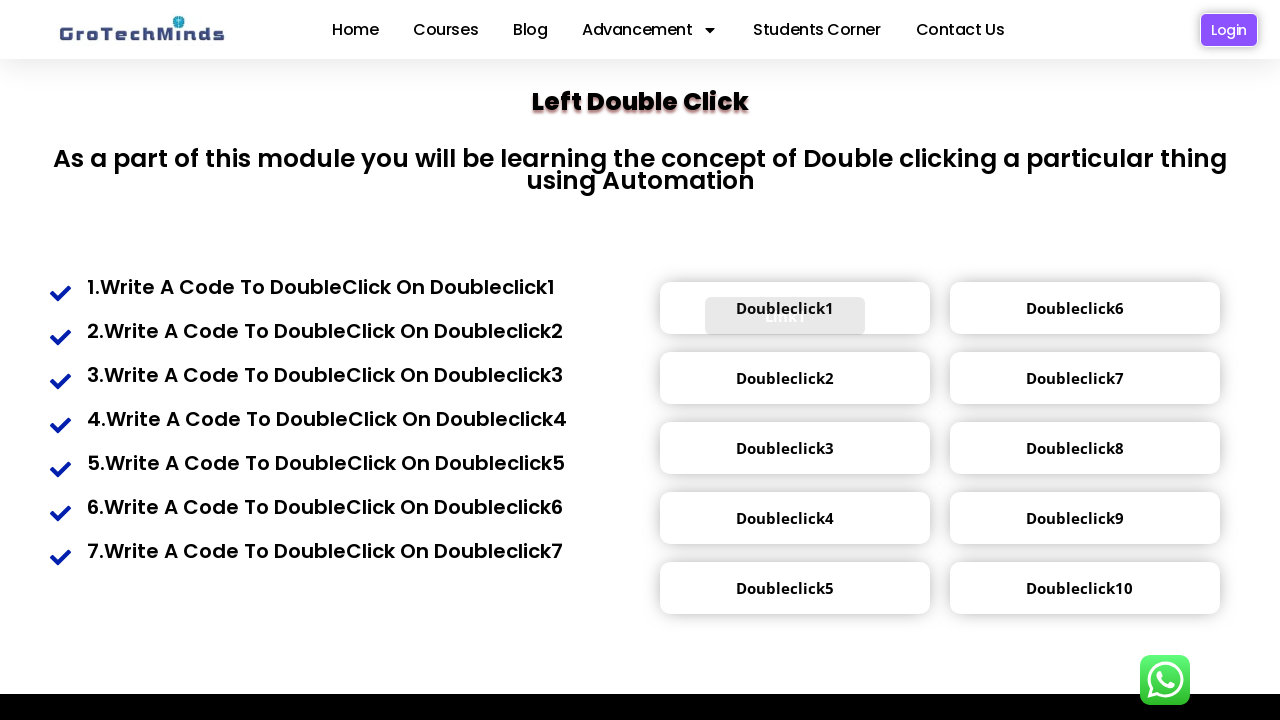

Clicked on Link1 after popup interaction at (785, 316) on text=Link1
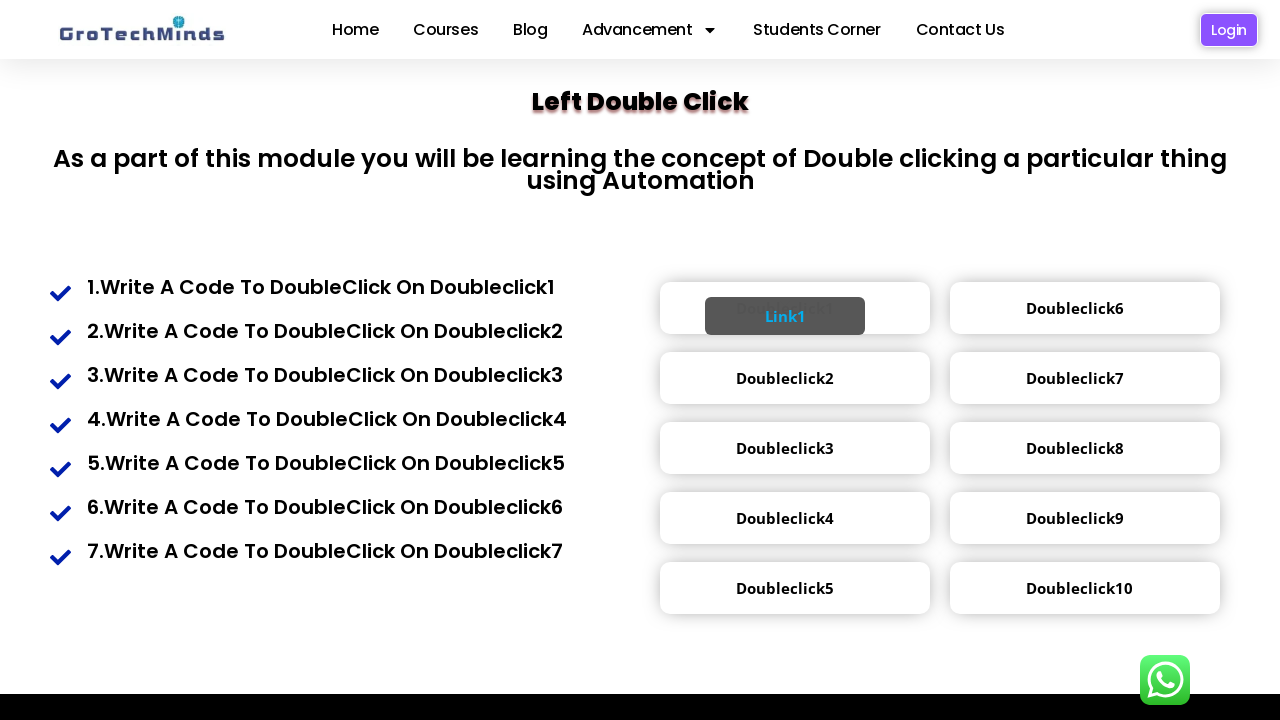

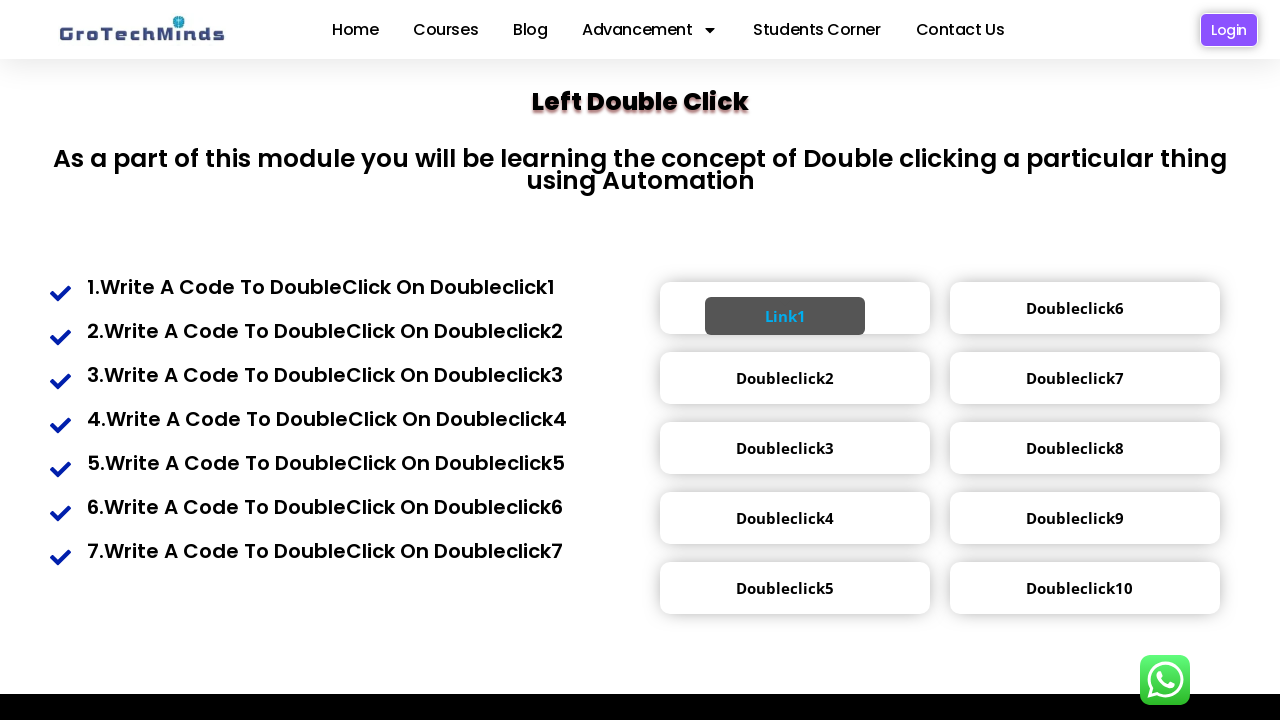